Tests dynamic controls by clicking the Enable button, waiting for the input field to become clickable, typing a message, and verifying the value was entered correctly.

Starting URL: https://the-internet.herokuapp.com/dynamic_controls

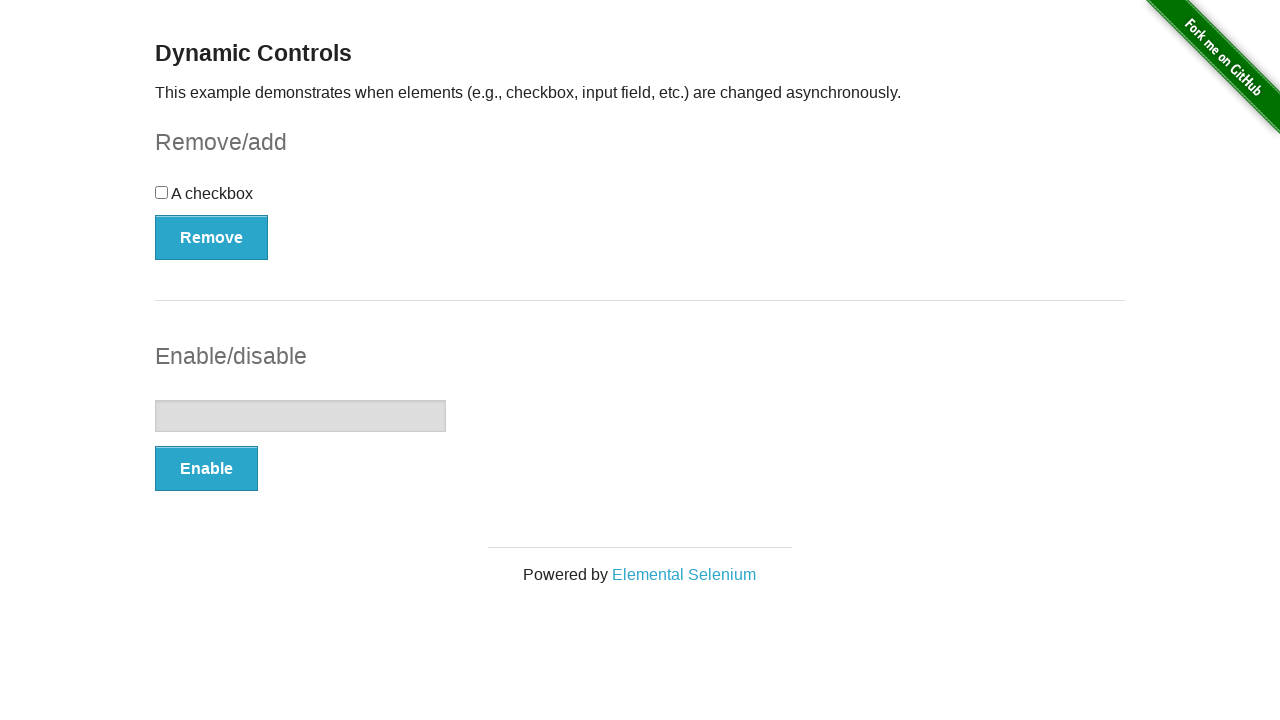

Clicked the Enable button to enable the input field at (206, 469) on button:has-text('Enable')
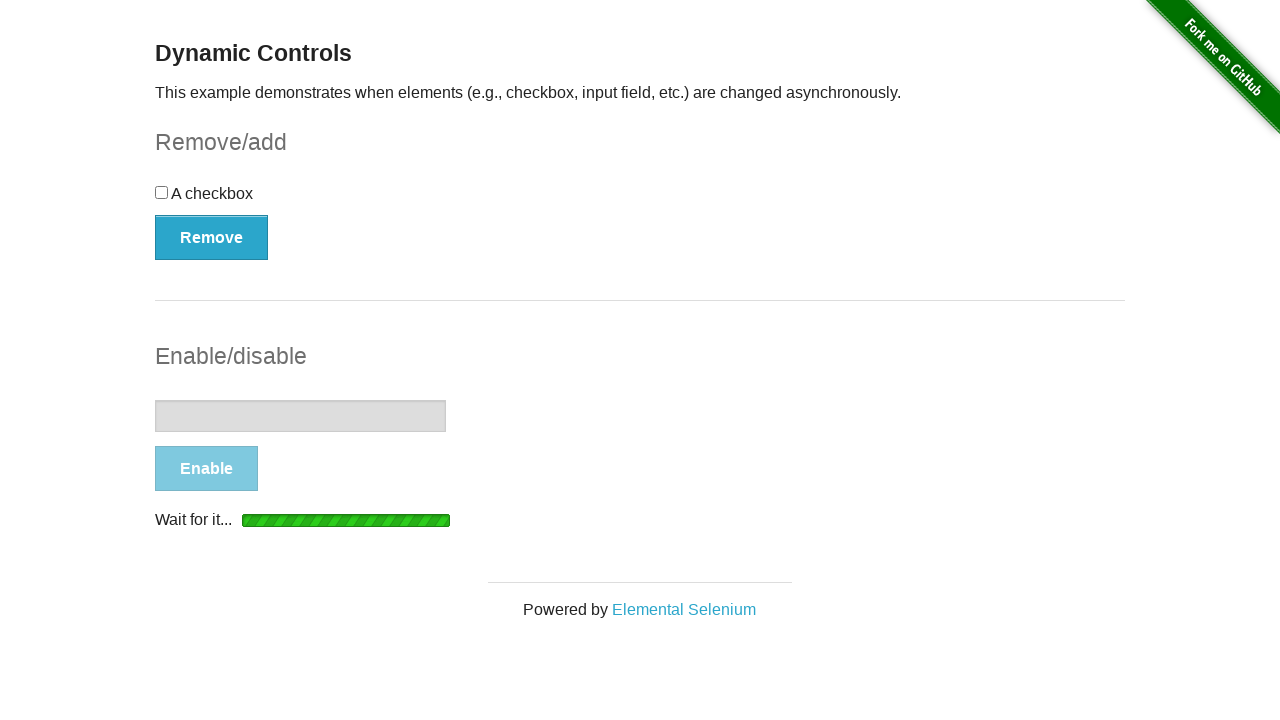

Input field became enabled and clickable
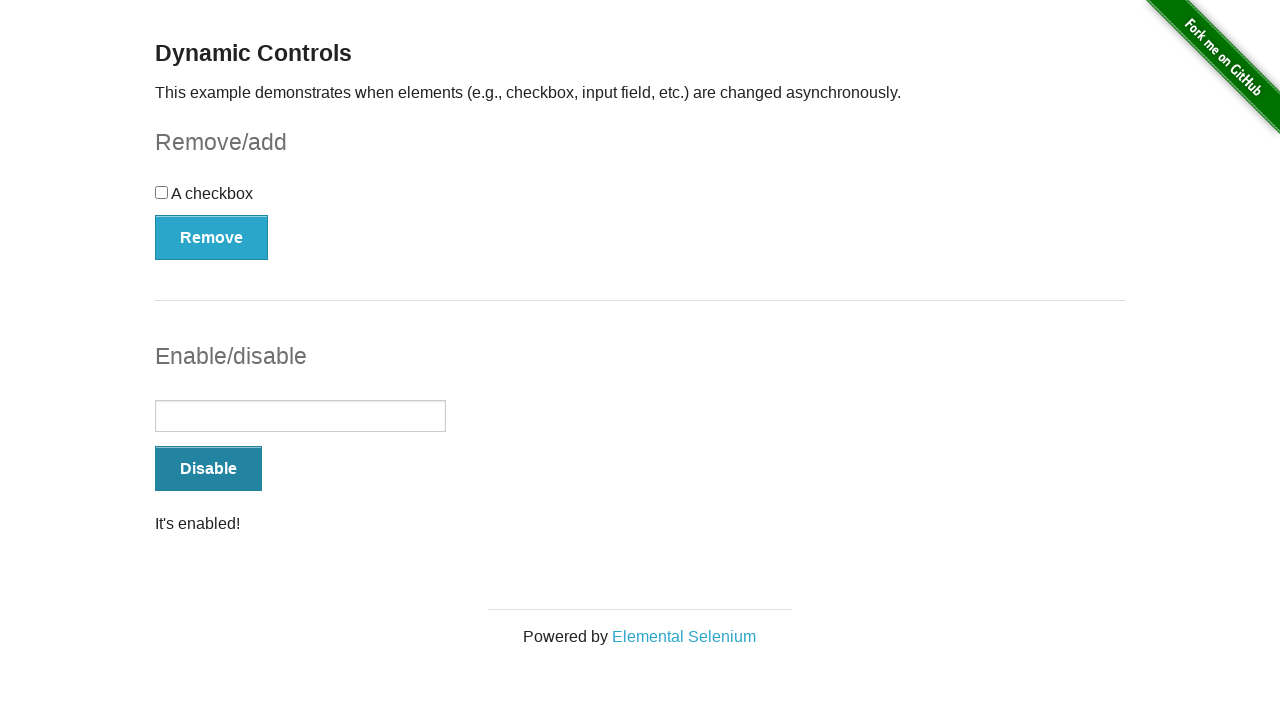

Typed 'Hello Selenium World!' into the input field on input[type='text']
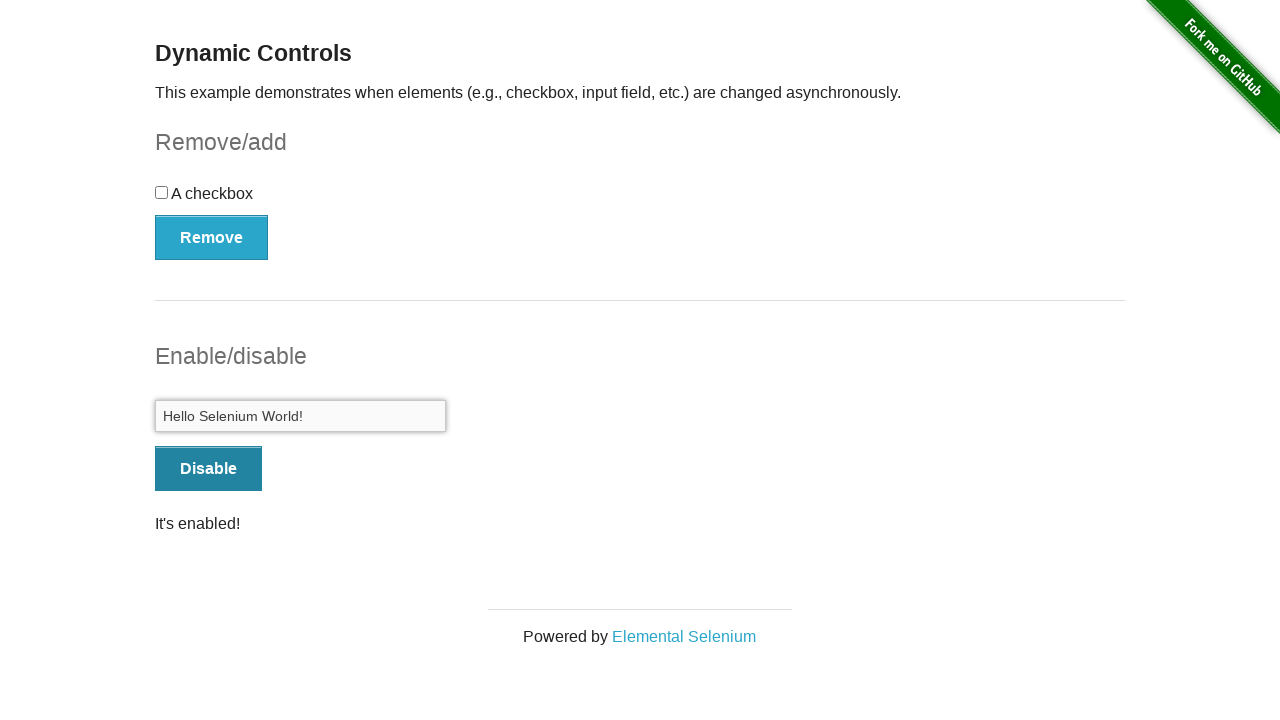

Verified that the input field contains 'Hello Selenium World!'
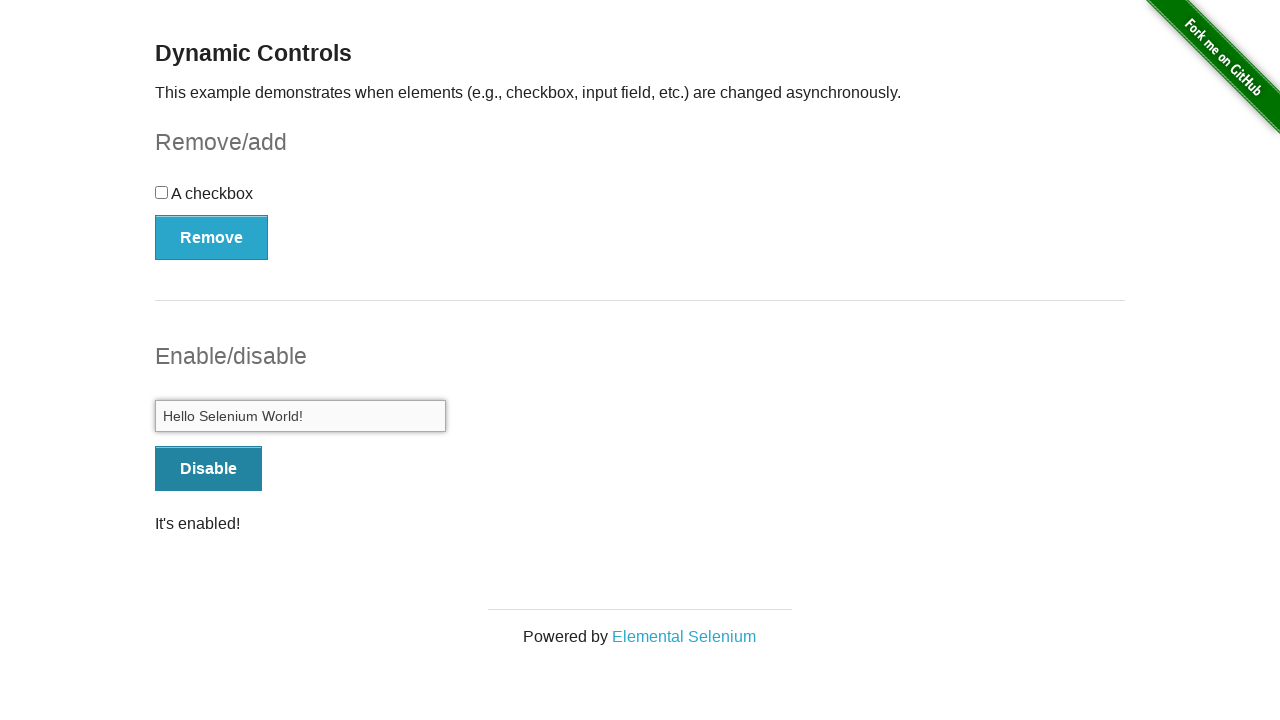

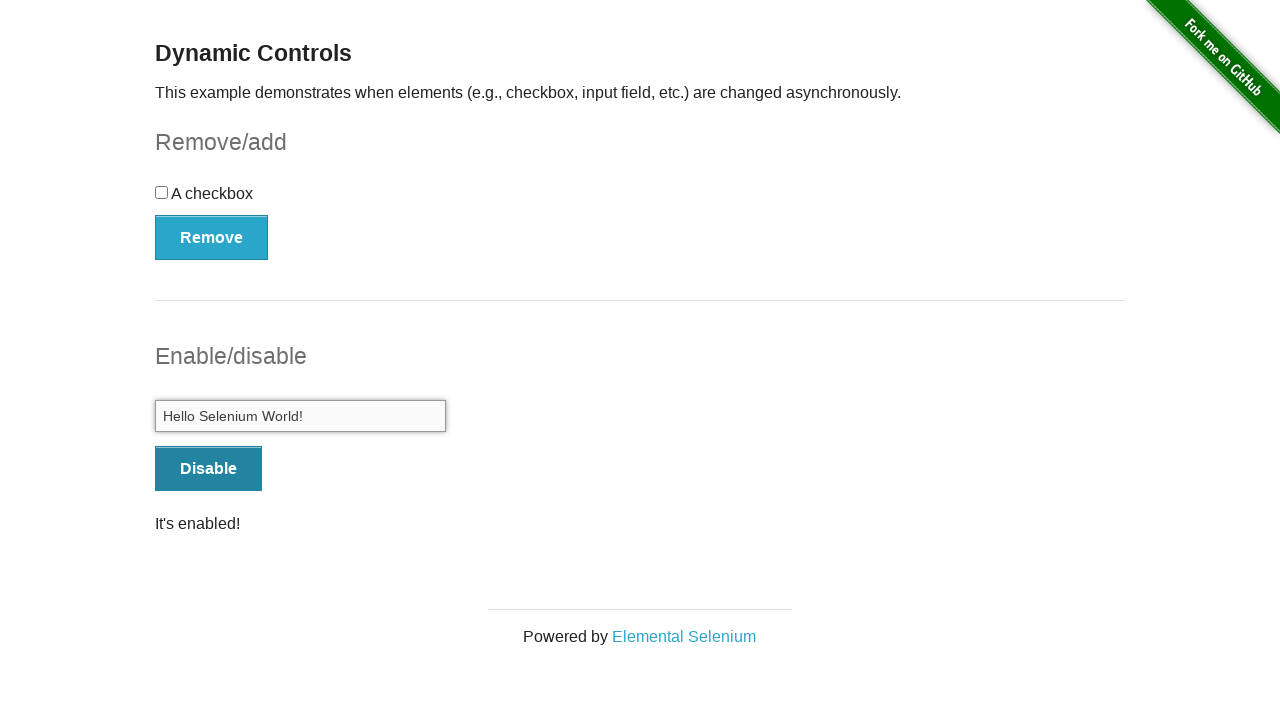